Tests button state changes and CSS properties on a registration form - verifies button is disabled initially, becomes enabled after clicking terms checkbox, and validates button background color

Starting URL: https://egov.danang.gov.vn/reg

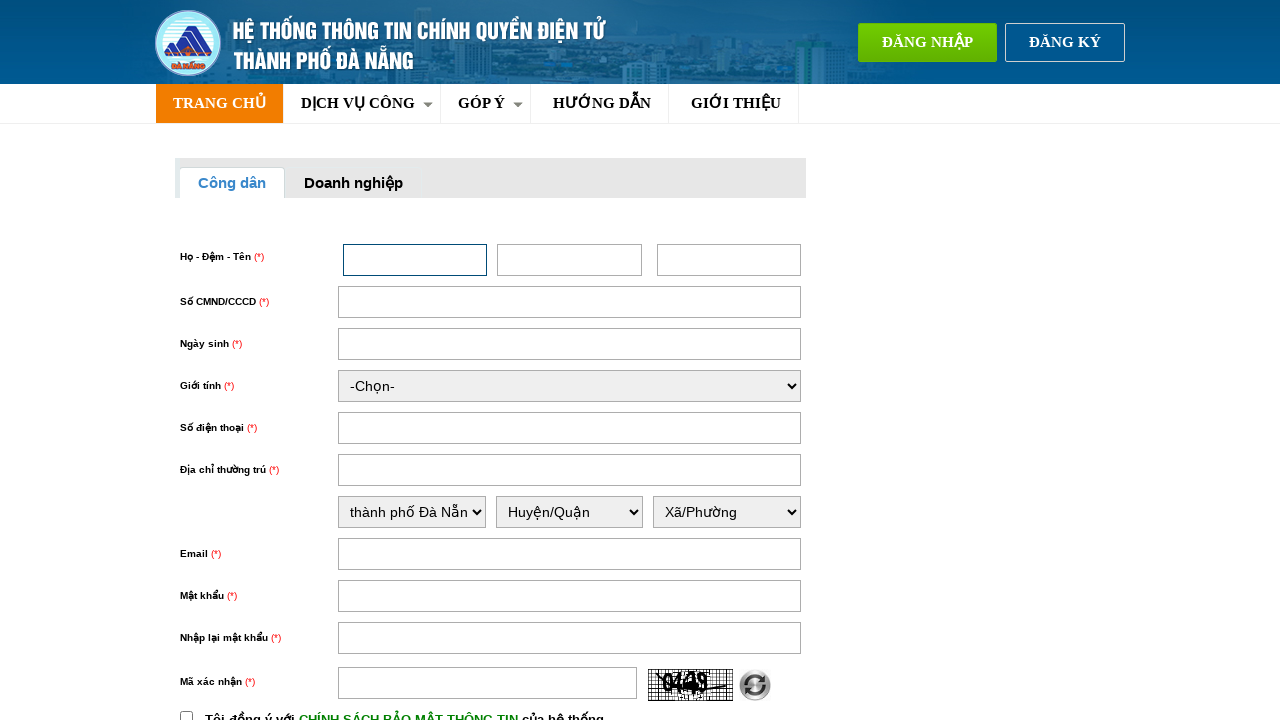

Located register button element
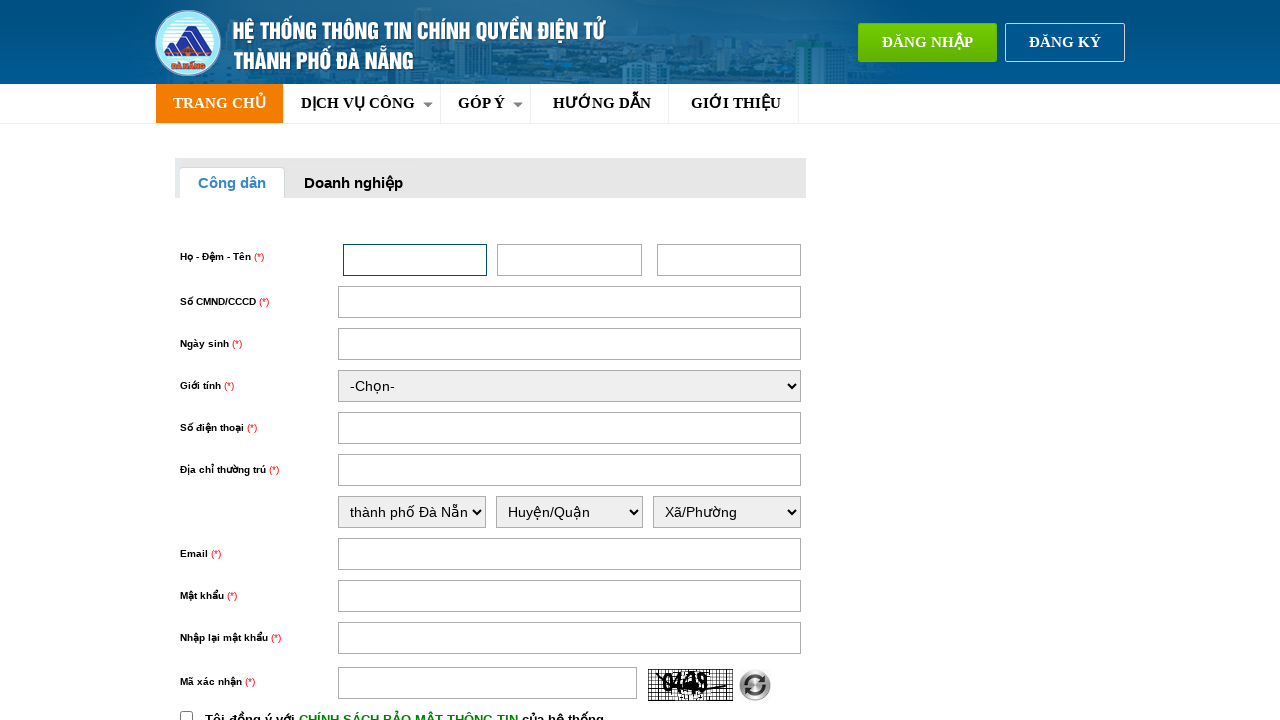

Verified register button is initially disabled
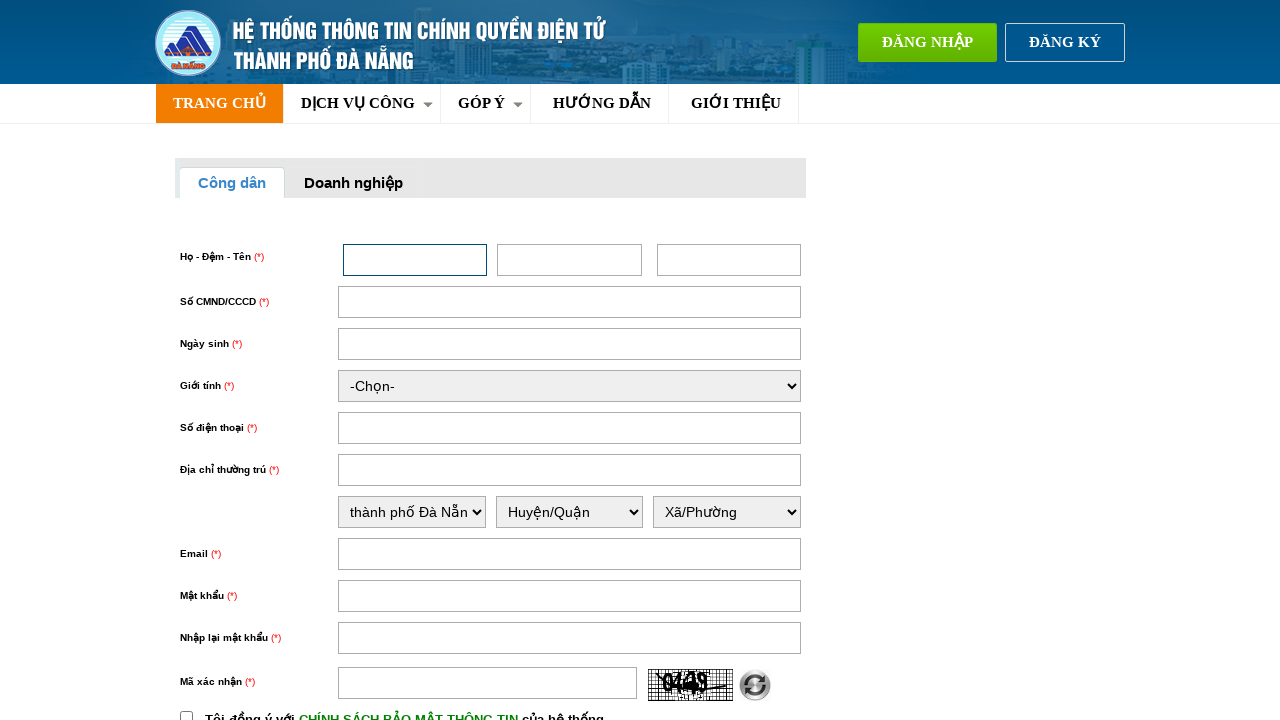

Clicked on terms/policy checkbox at (186, 714) on input#chinhSach
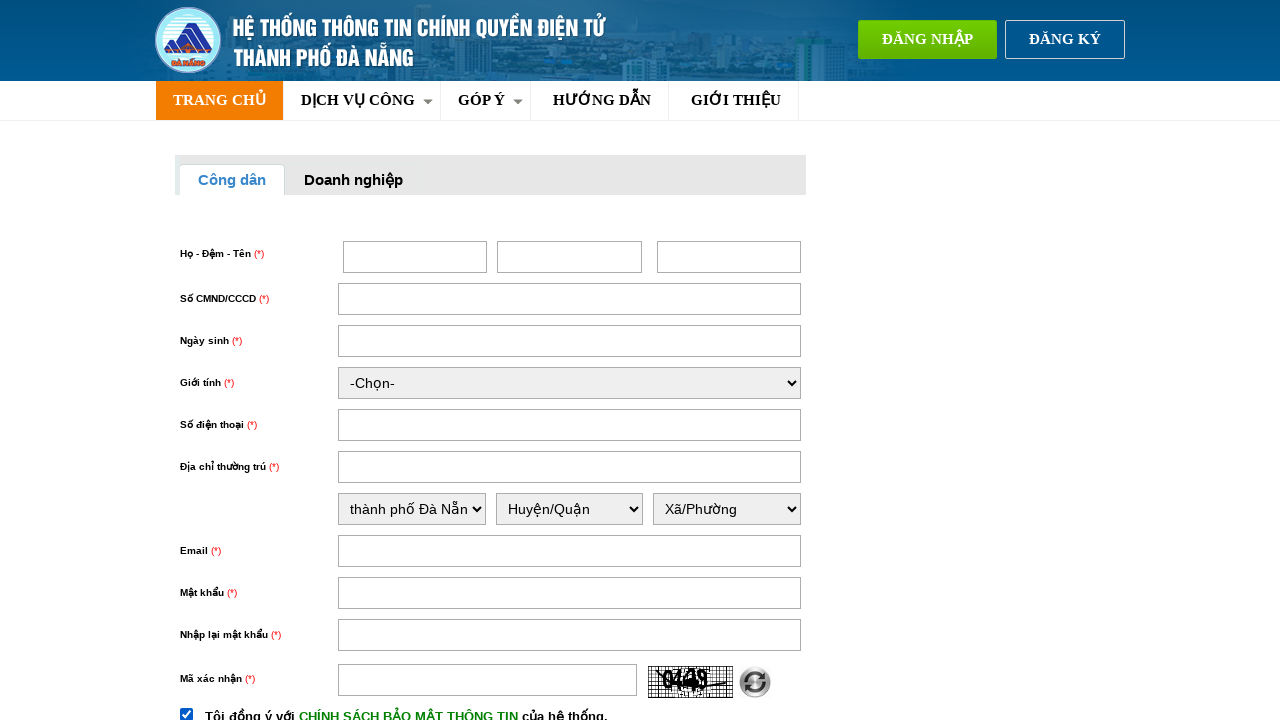

Verified register button is now enabled after accepting terms
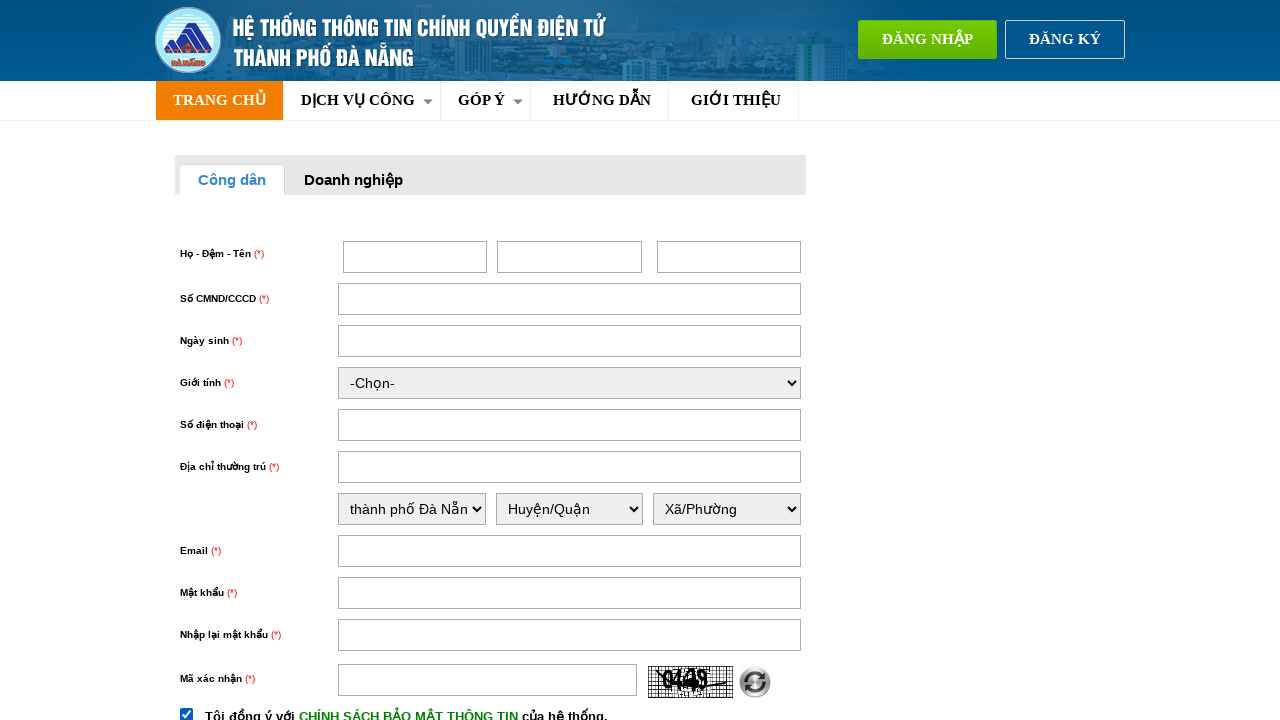

Retrieved button background color: rgb(239, 90, 0)
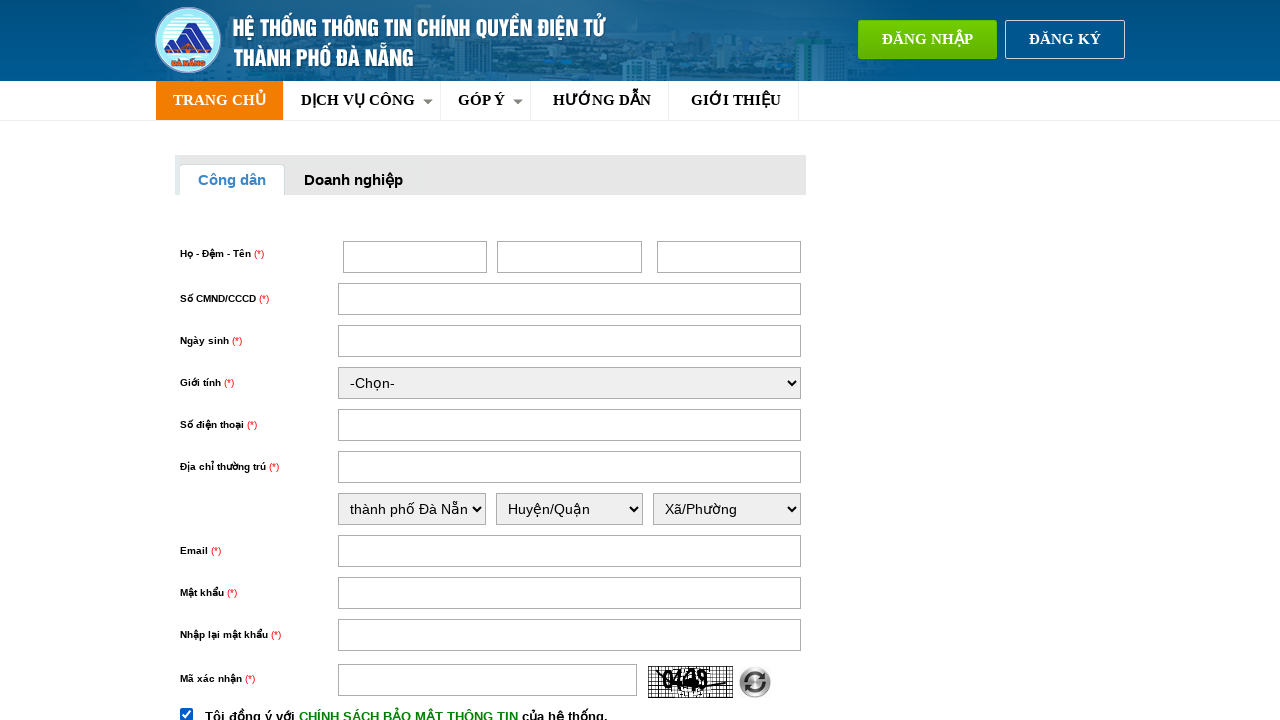

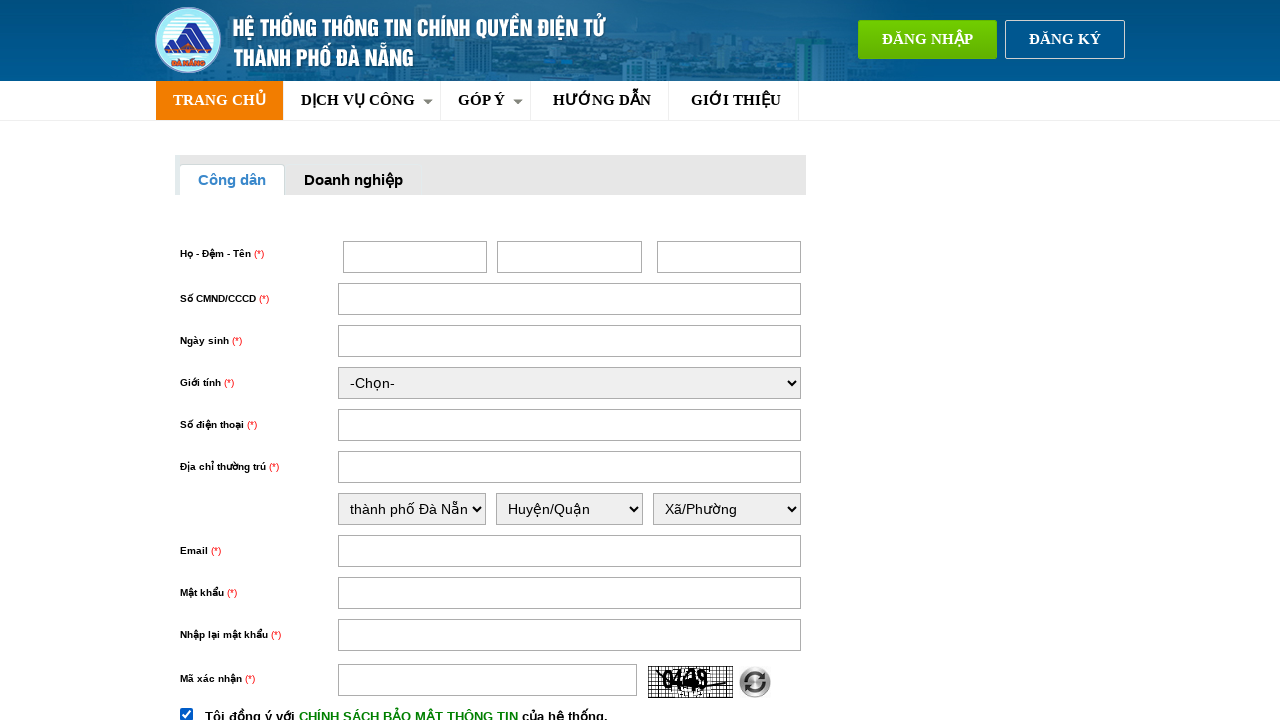